Tests a simple form by entering text into an input field, clicking a button to display it, and verifying the displayed message matches

Starting URL: https://www.lambdatest.com/selenium-playground/simple-form-demo

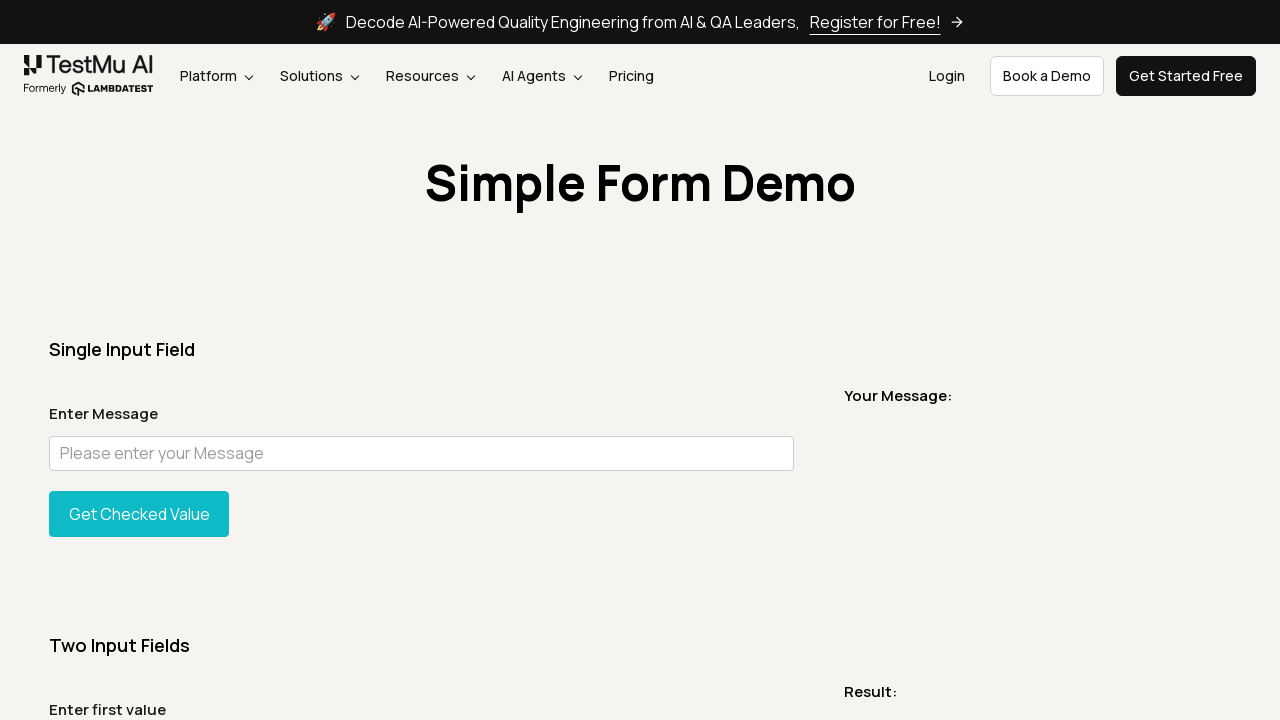

Navigated to simple form demo page
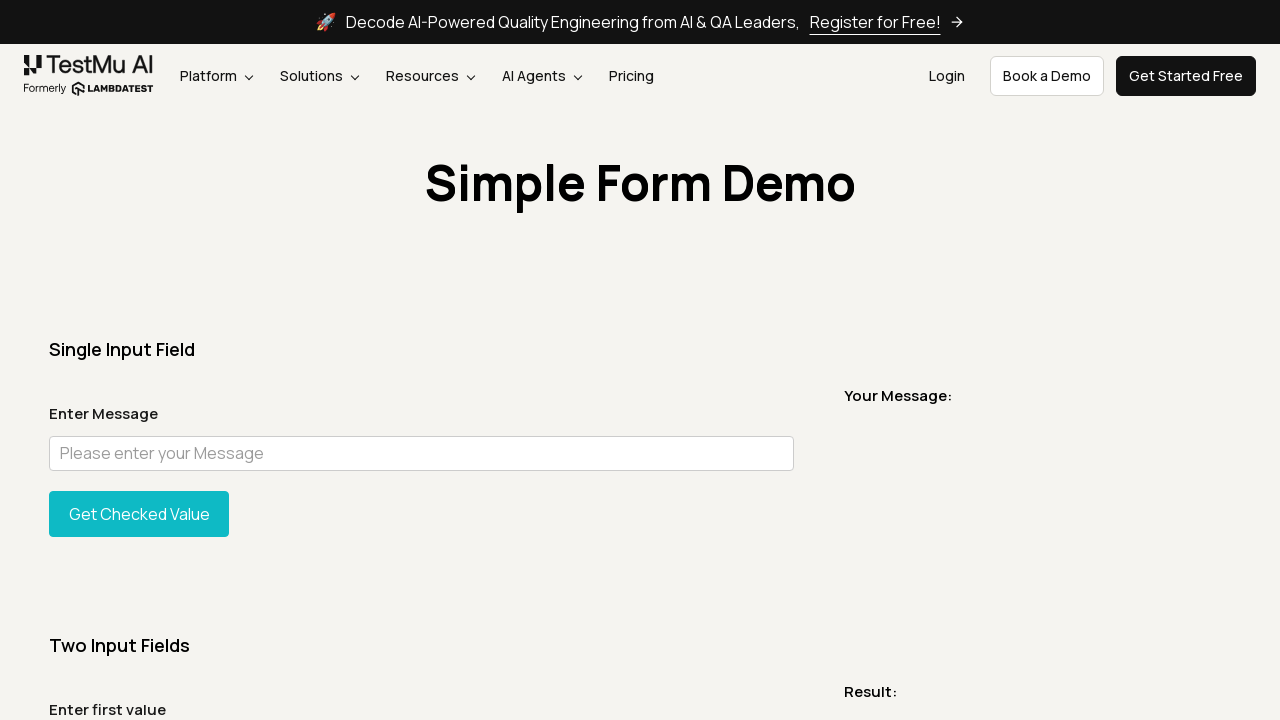

Filled message input field with 'this is a test message' on input#user-message
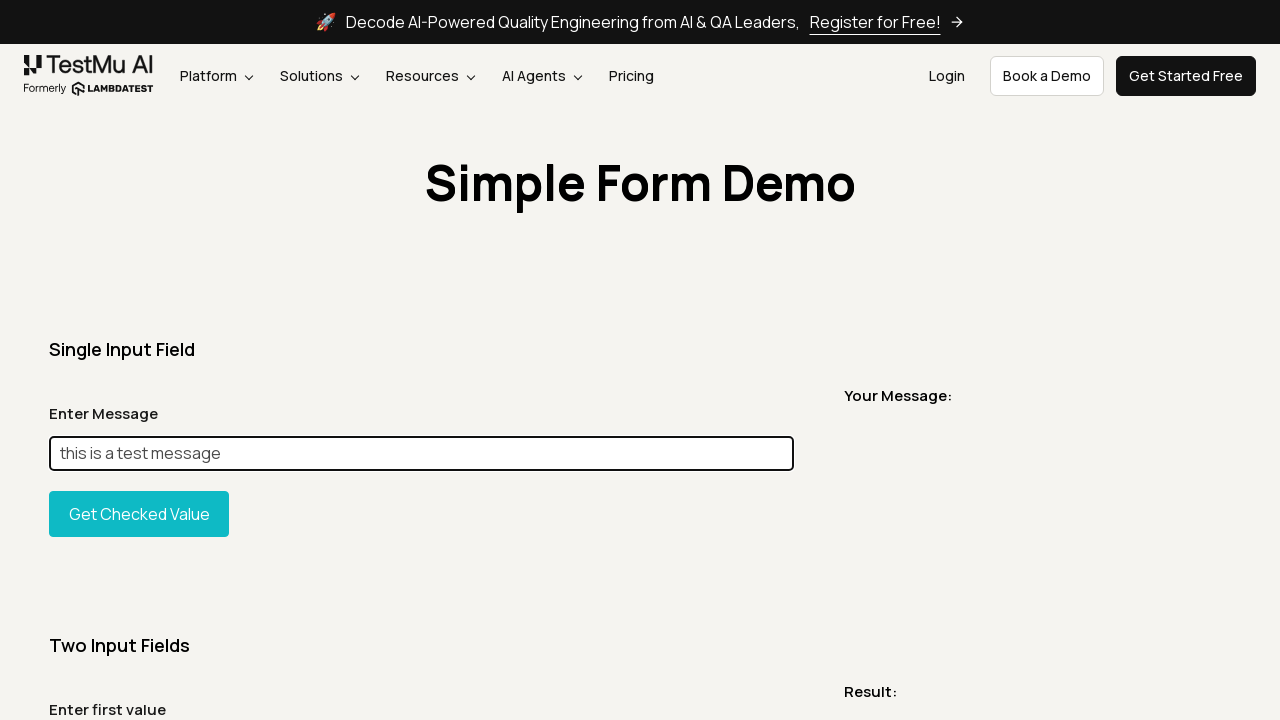

Clicked the show message button at (139, 514) on #showInput
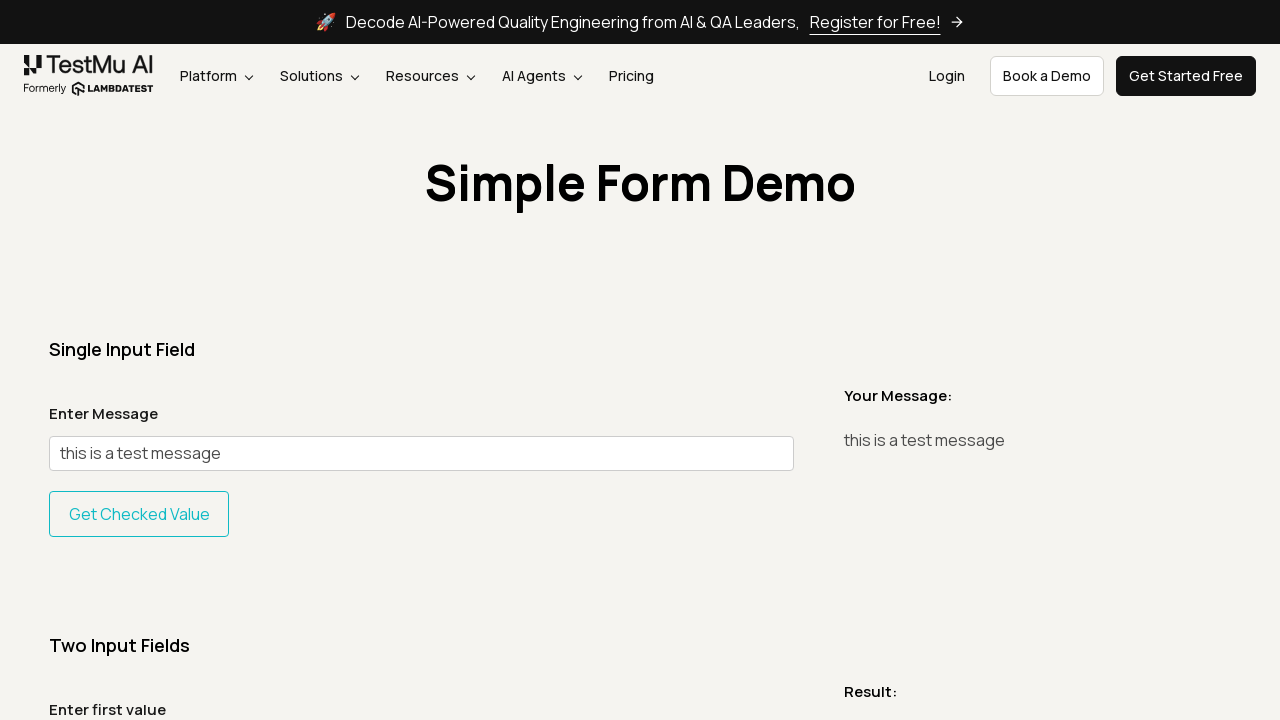

Located the message display element
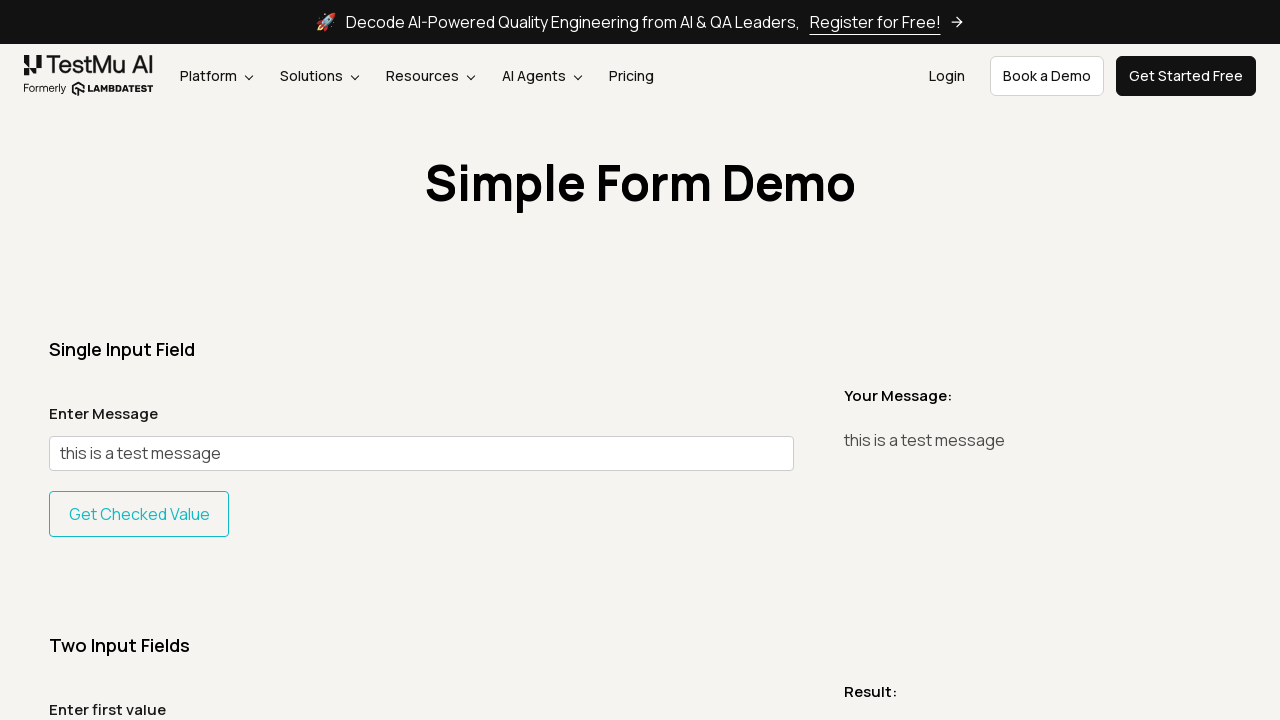

Verified that displayed message matches input 'this is a test message'
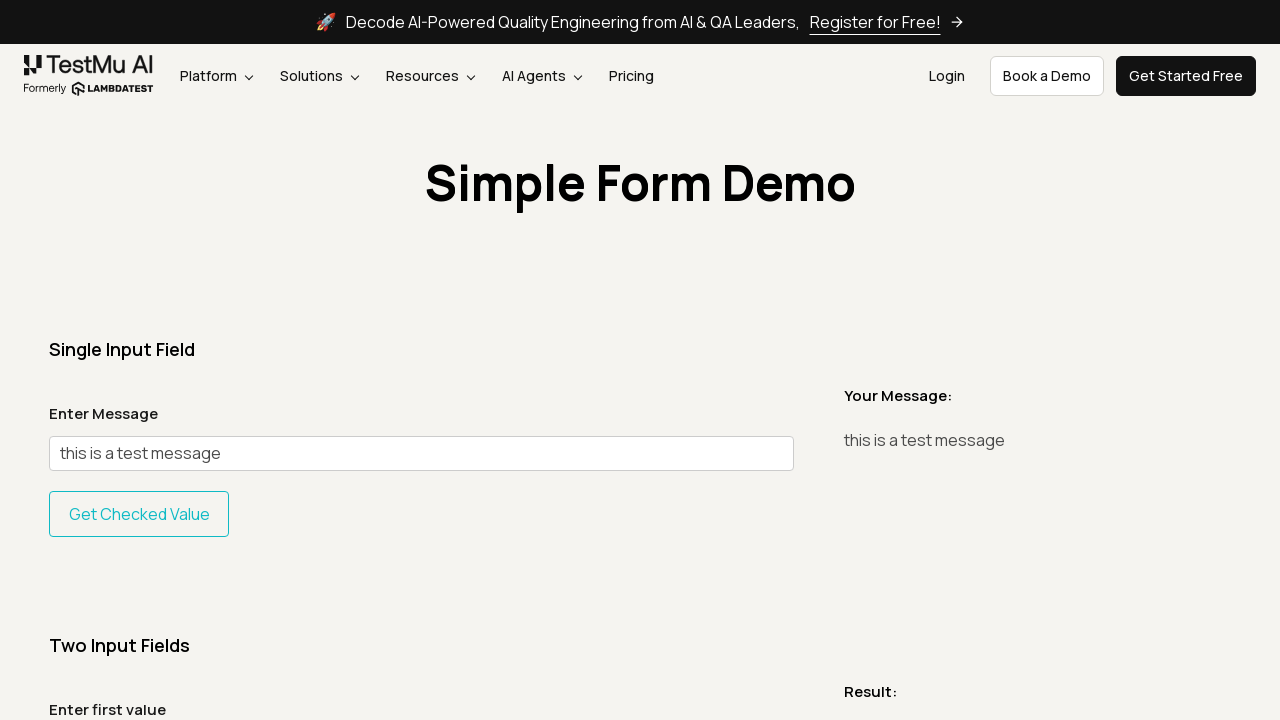

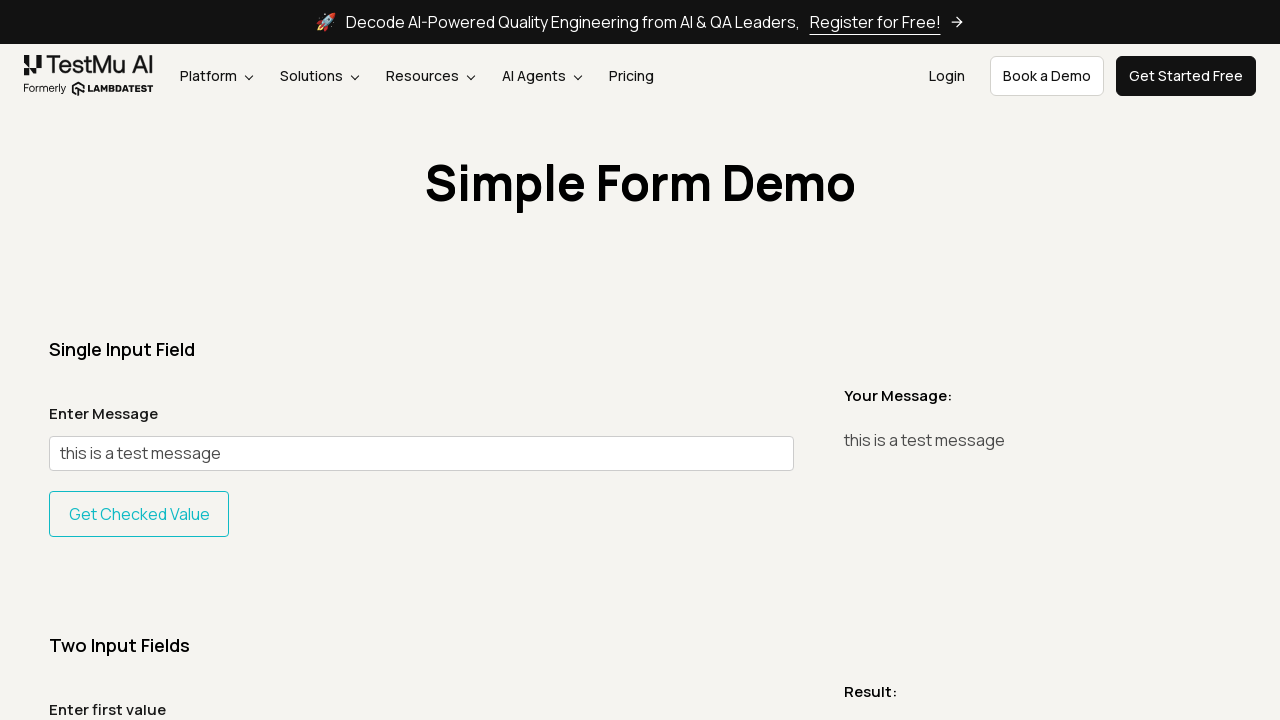